Tests clicking a button that has a dynamically generated ID on each page load

Starting URL: http://uitestingplayground.com/dynamicid

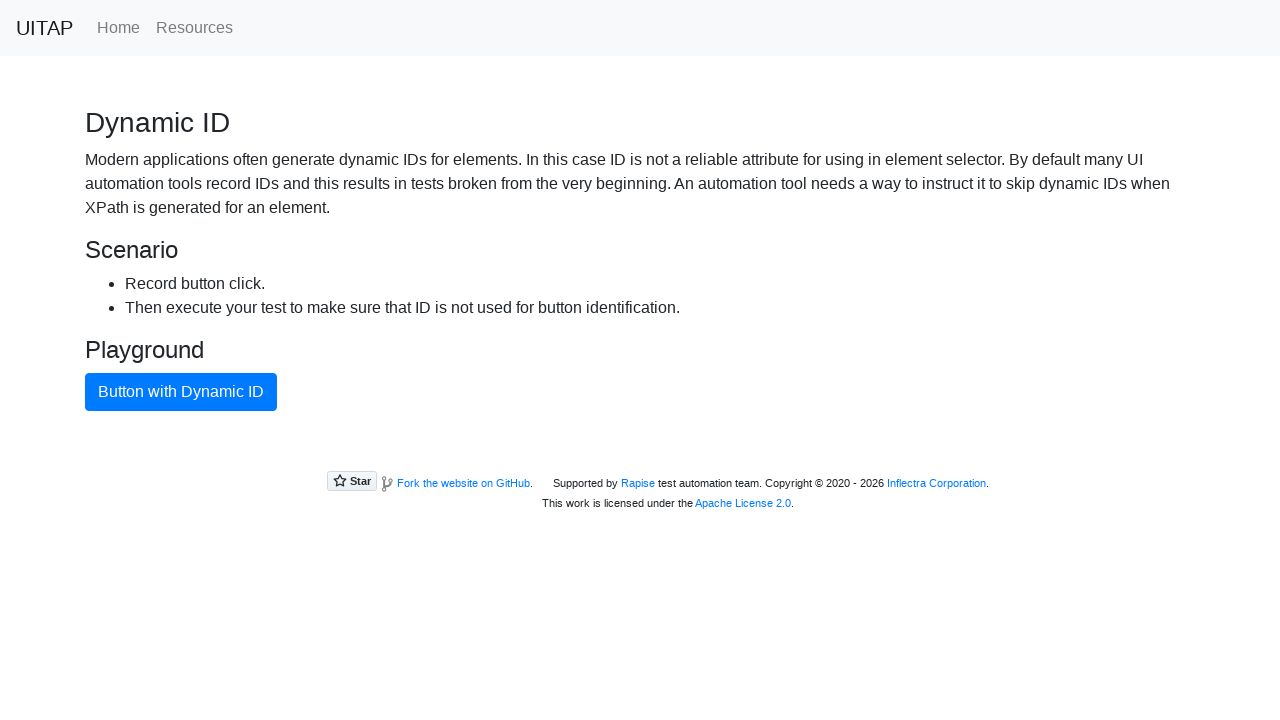

Clicked button with dynamic ID at (181, 392) on internal:text="Button with Dynamic ID"i
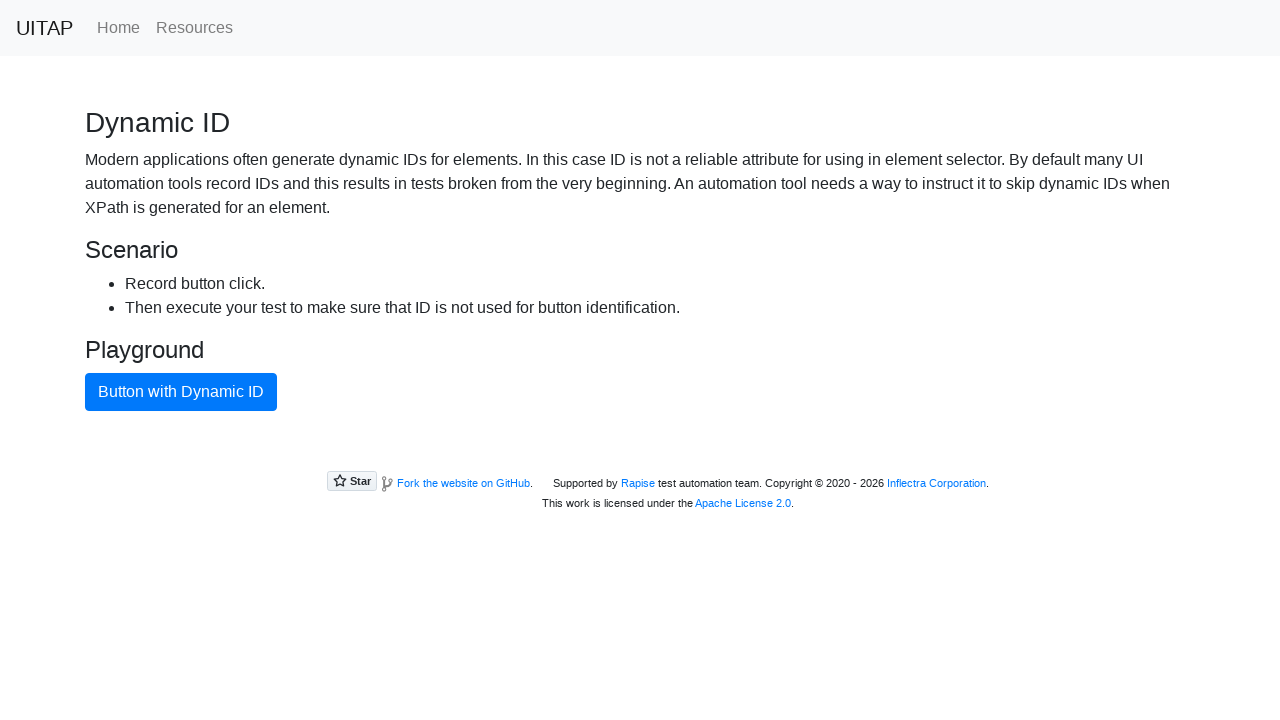

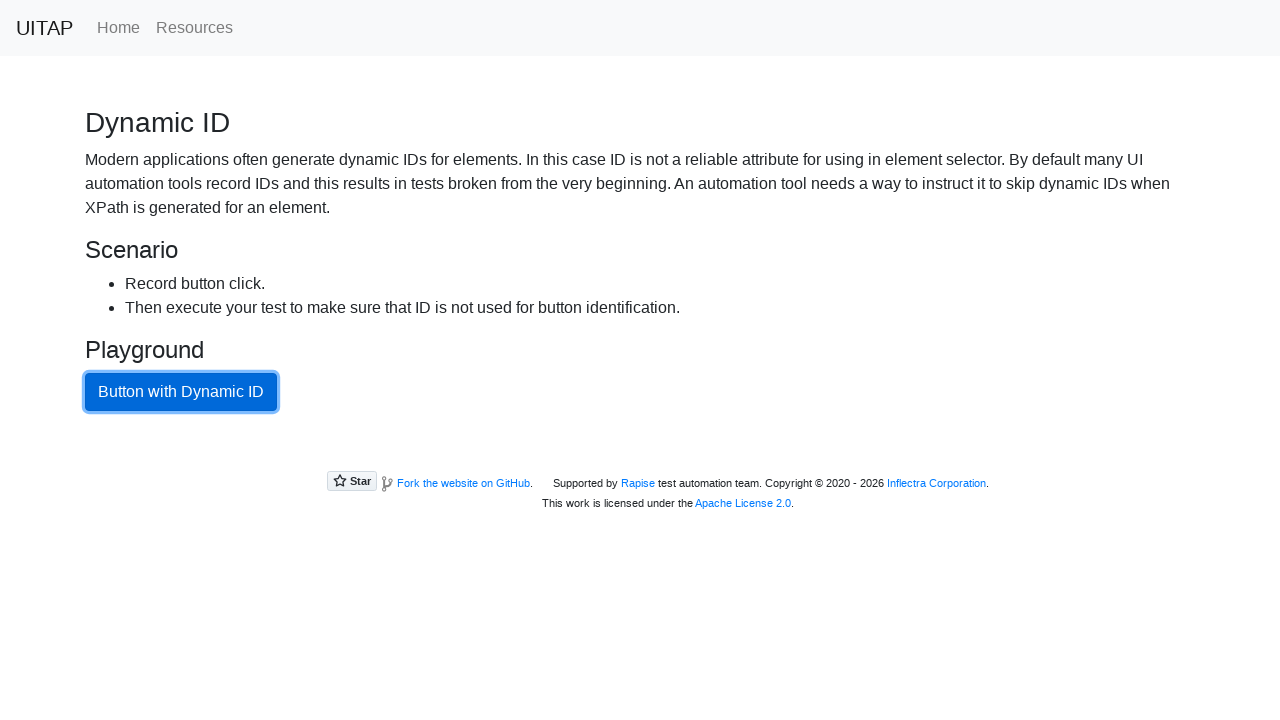